Tests slider functionality by dragging the slider to position 1 and verifying the value updates correctly

Starting URL: https://demoqa.com/slider

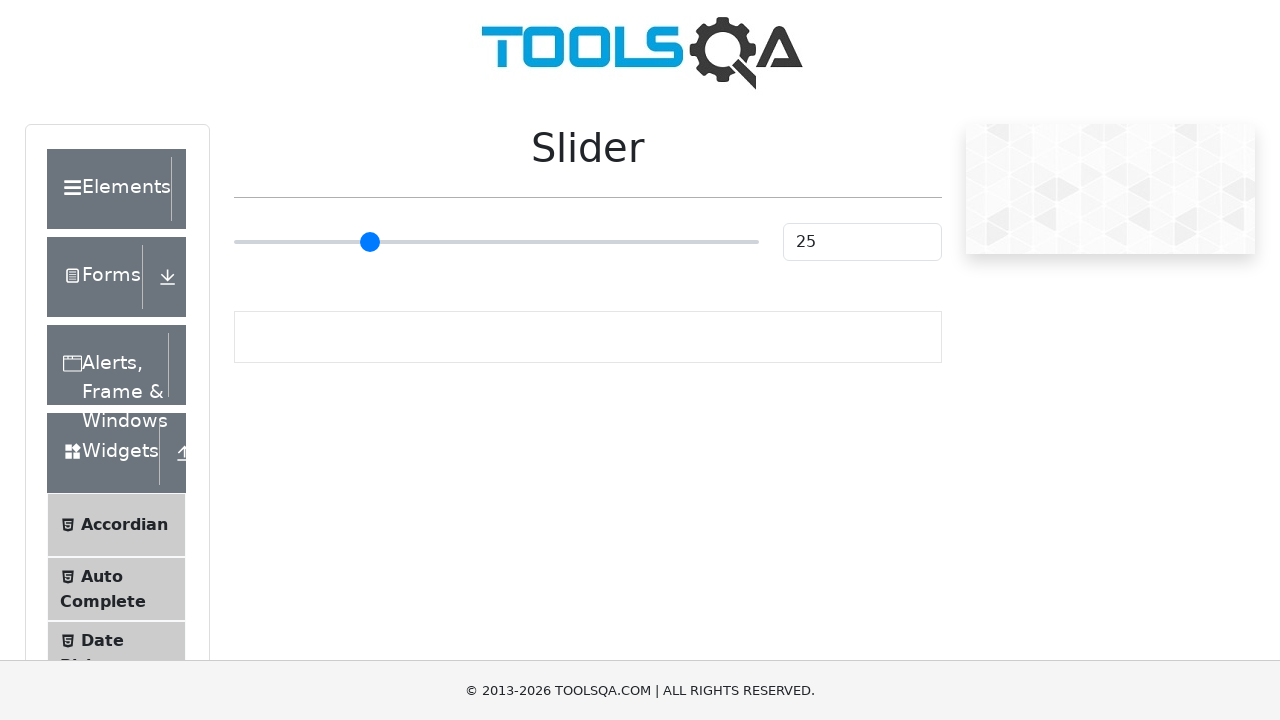

Slider element is visible and ready
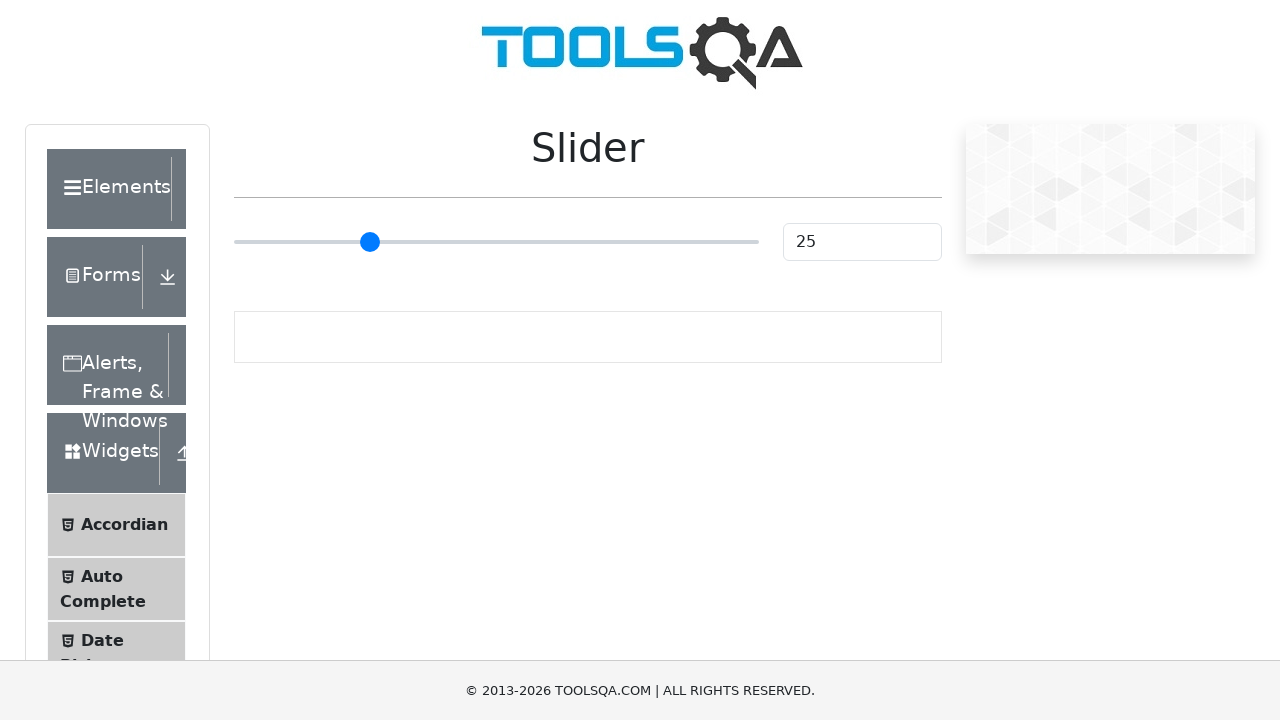

Dragged slider to position 1 on input.range-slider
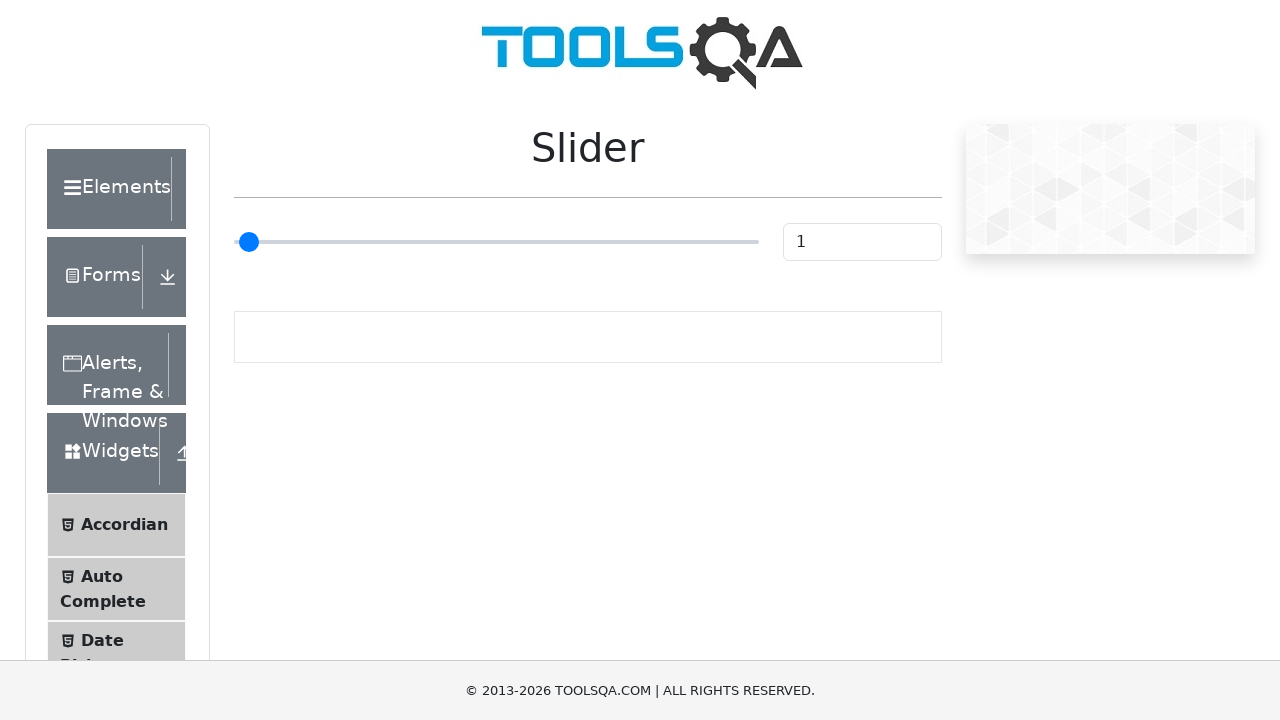

Verified slider value updated to 1
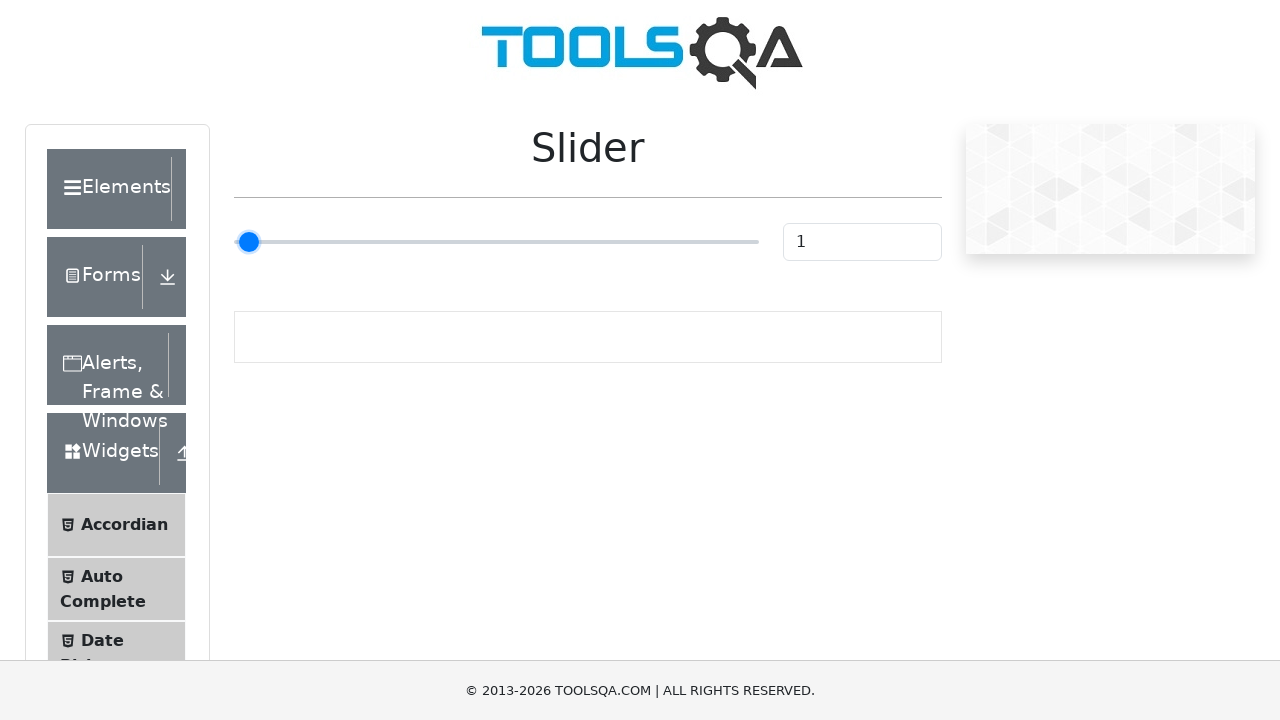

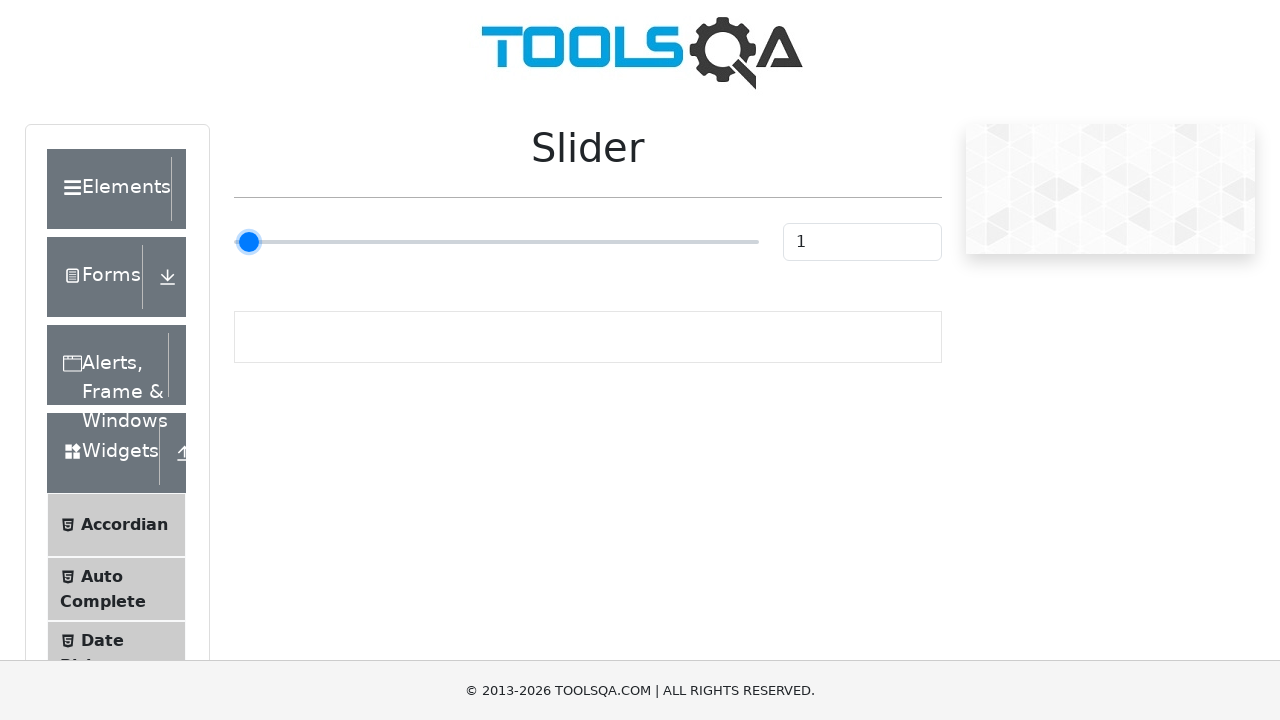